Opens a webpage about Selenium course content, maximizes the browser window, and retrieves the page title and current URL for verification.

Starting URL: http://greenstech.in/selenium-course-content.html

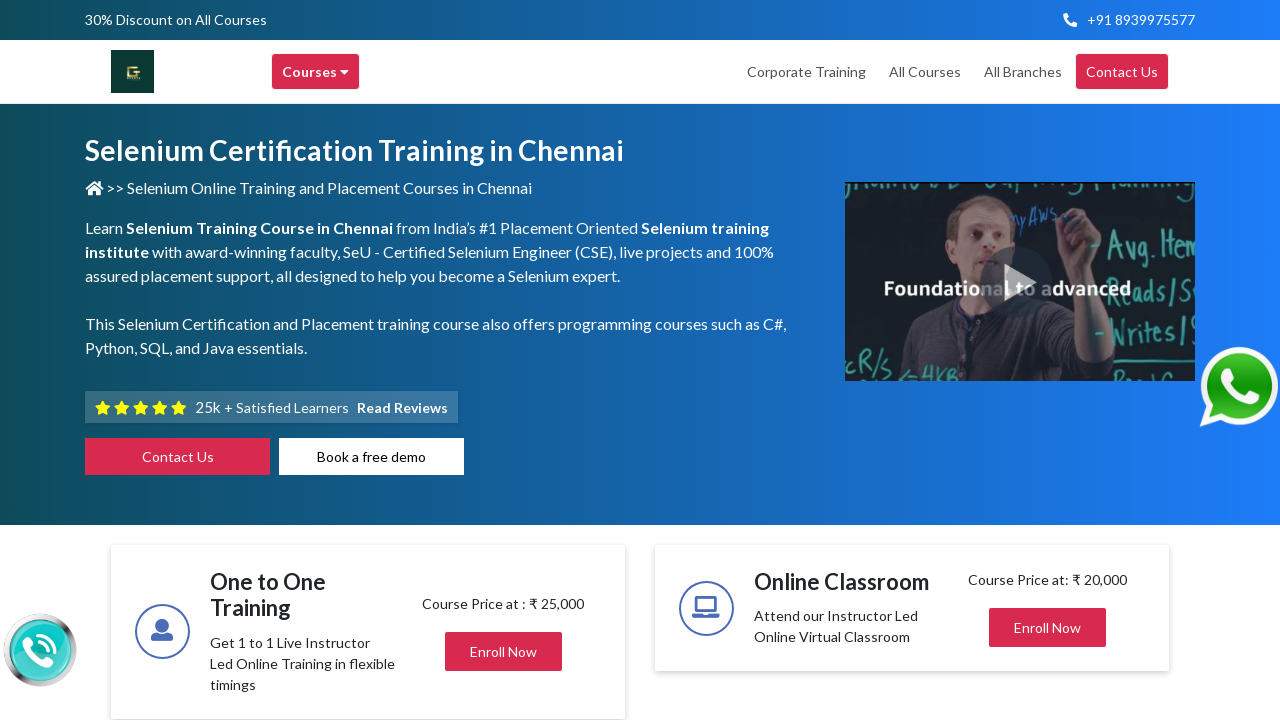

Retrieved page title
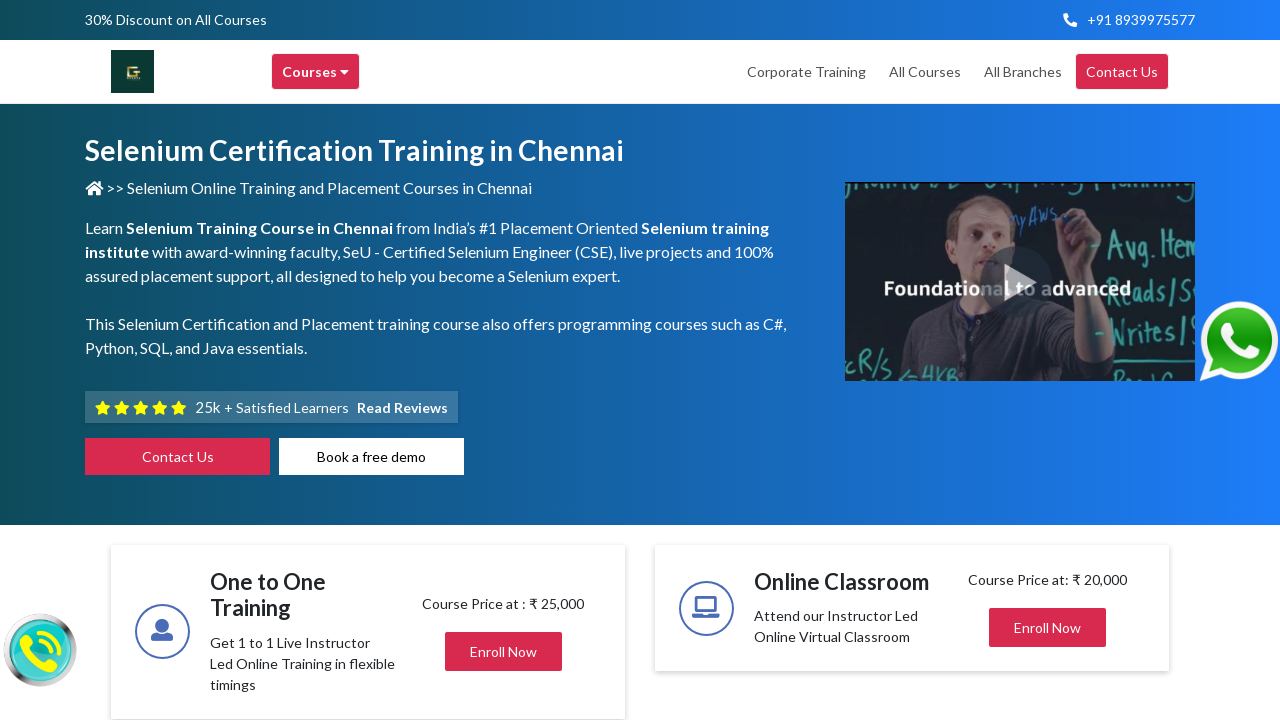

Retrieved current URL
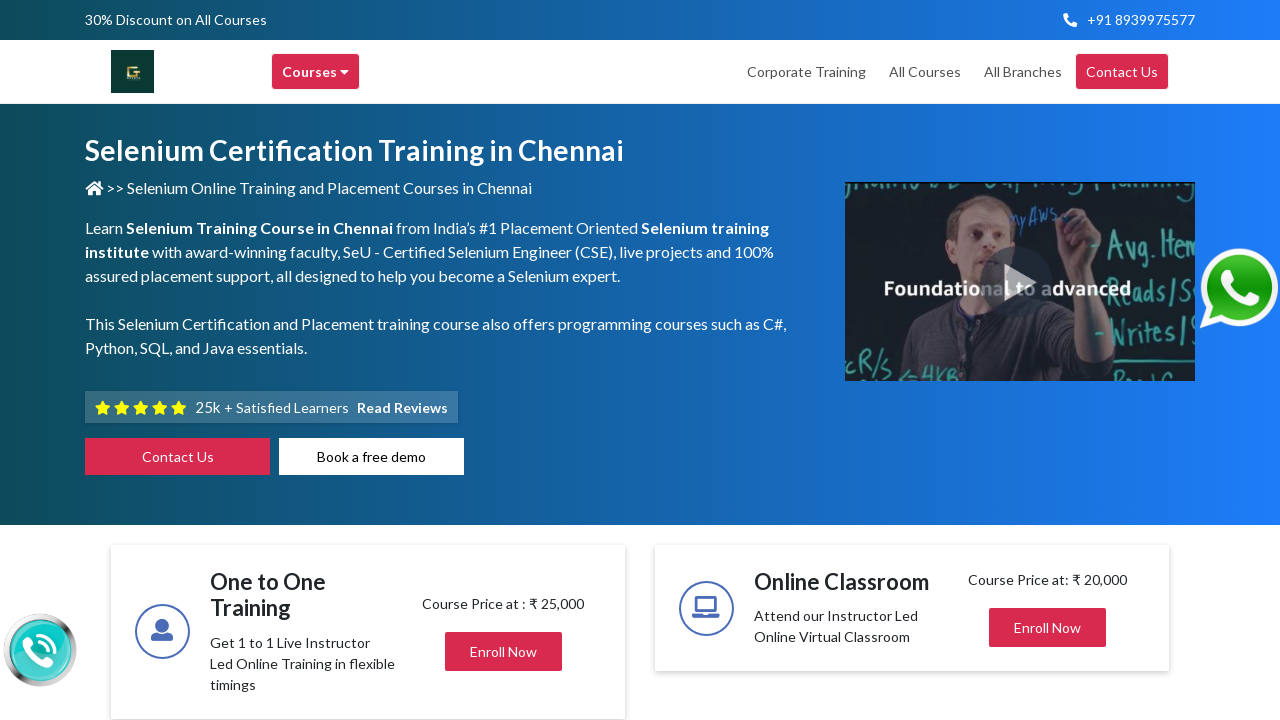

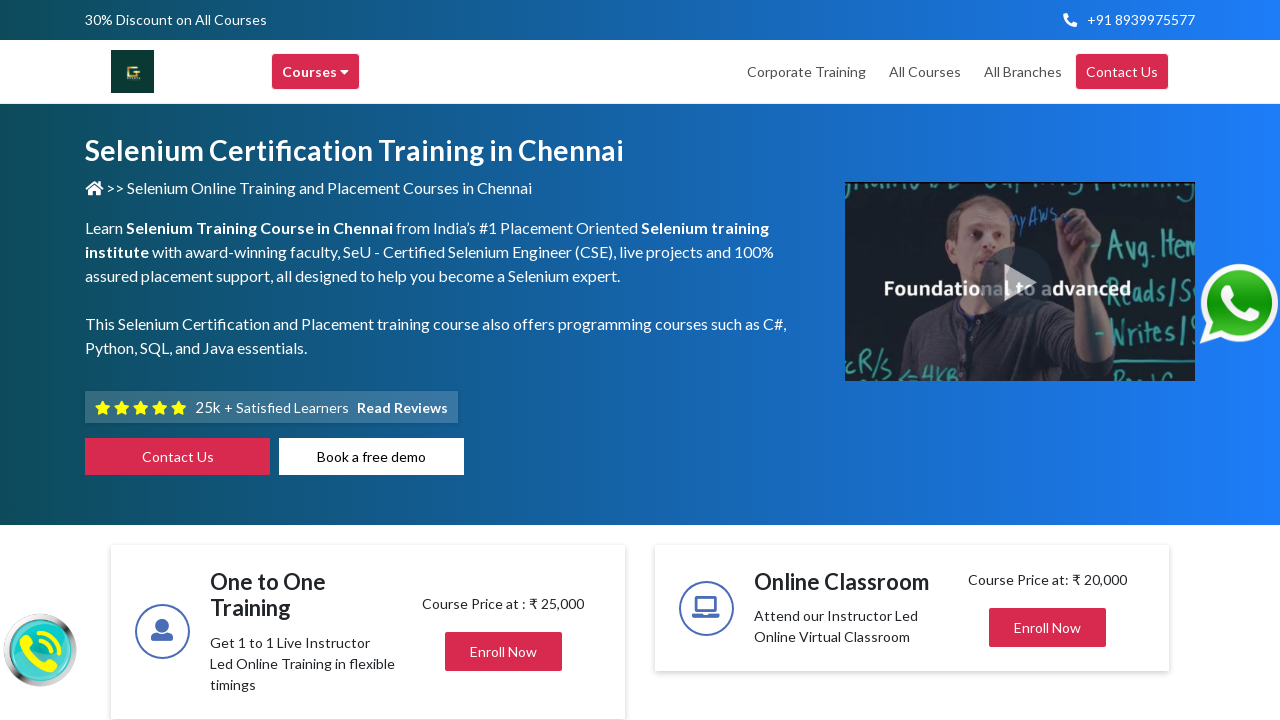